Fills out Senator King's contact form with personal details, selects state and issue topic from dropdowns, adds subject and message, then submits

Starting URL: https://www.king.senate.gov/contact

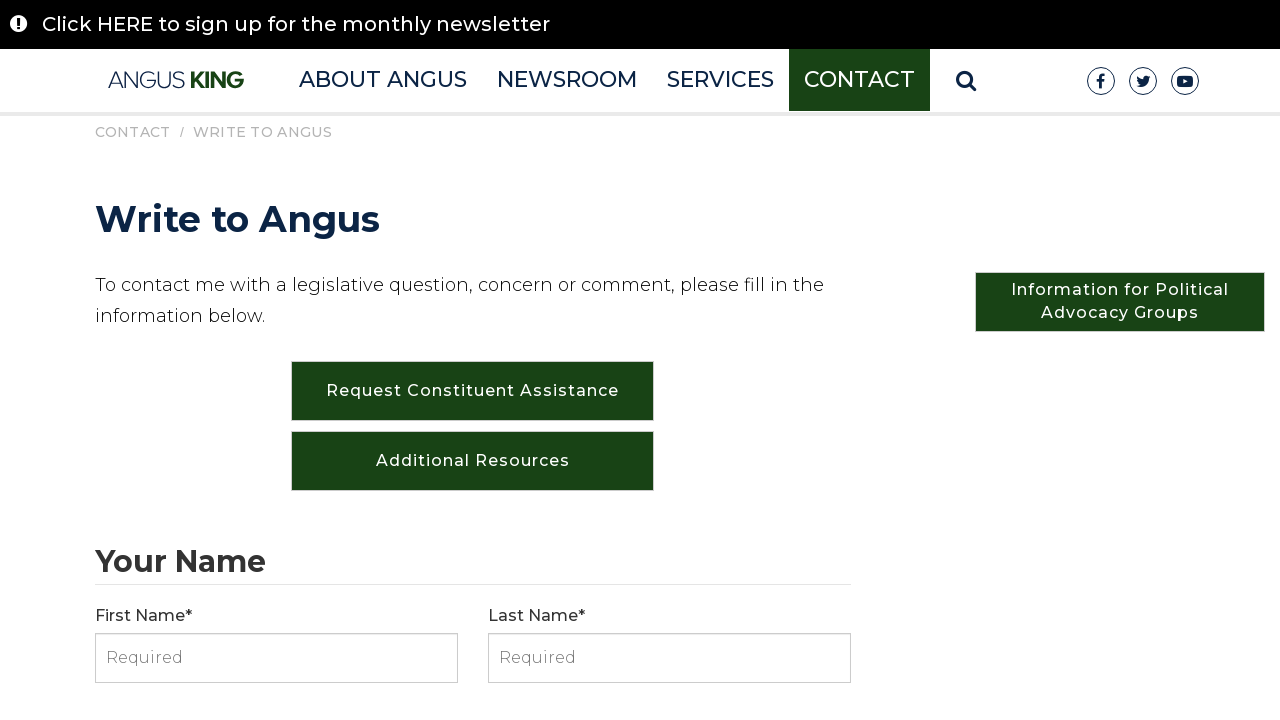

Filled in first name field with 'Michael' on //*[@id="input-EFEFBB82-E5AD-43BF-317C-6365EAD5F540"]
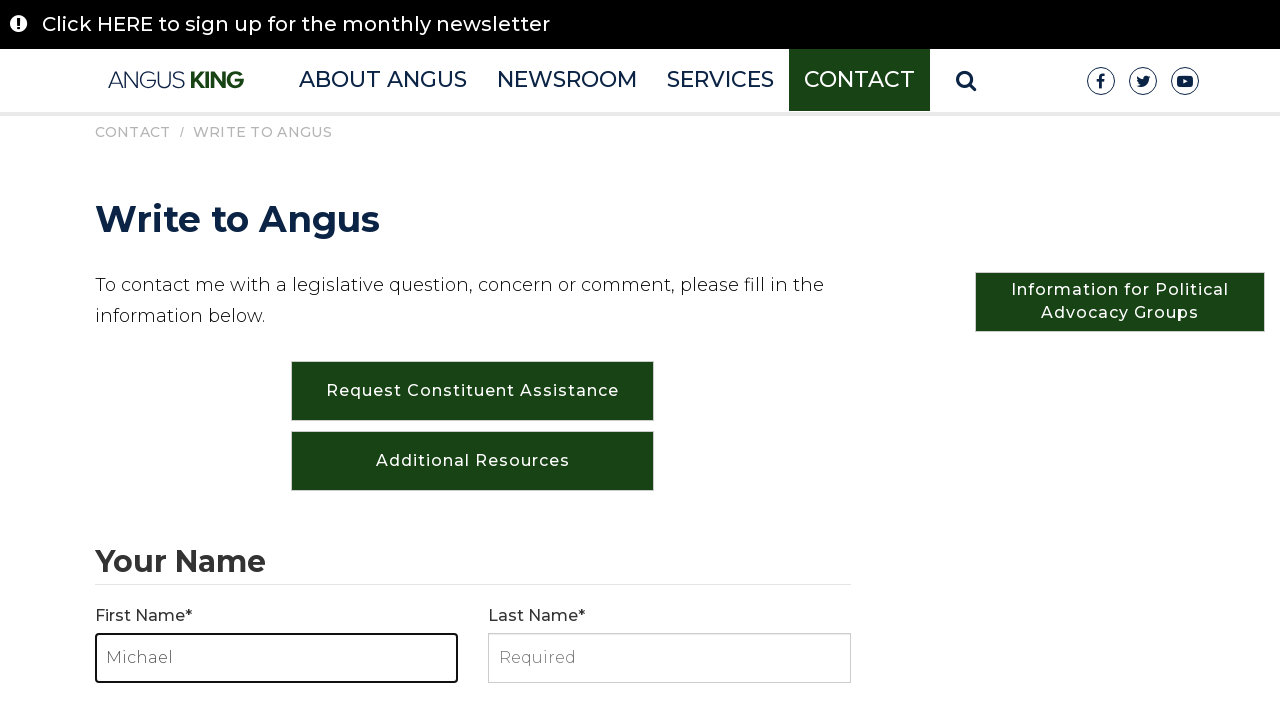

Filled in last name field with 'Johnson' on //*[@id="input-EFEFBC04-A1C6-A99B-E17A-465BF19BB596"]
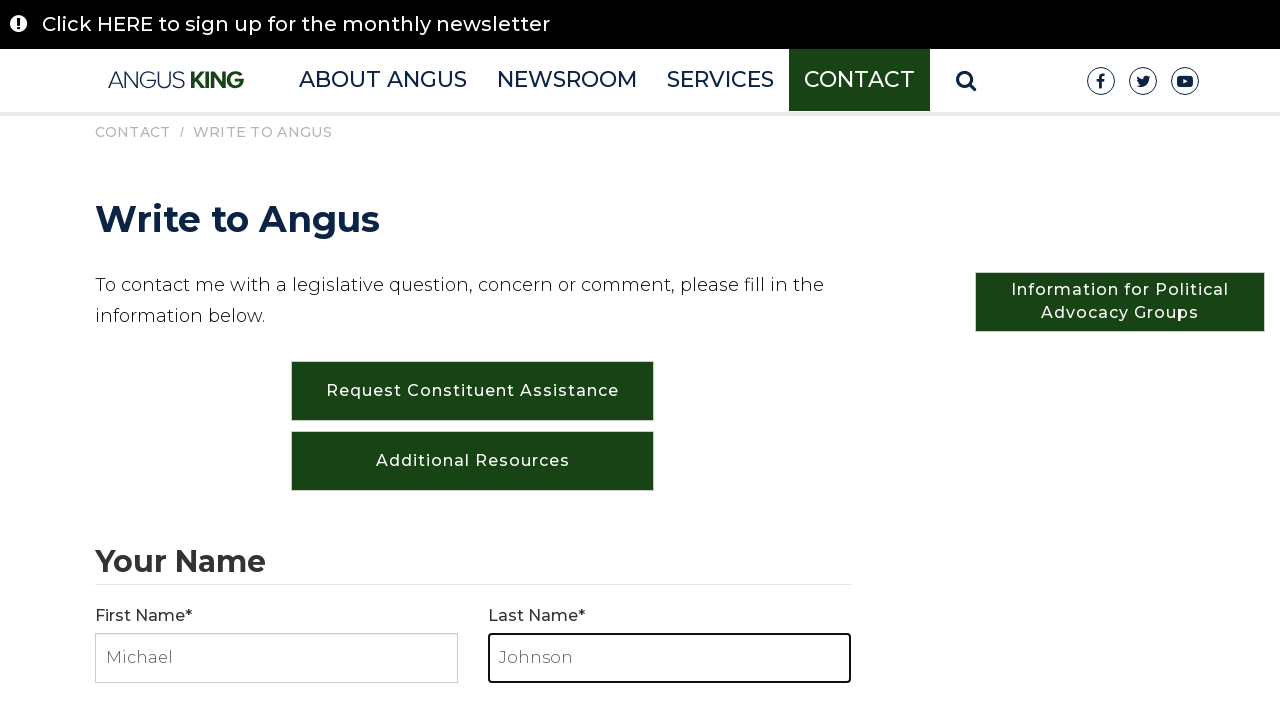

Filled in address field with '789 Pine Avenue' on //*[@id="input-EFF6FADA-AC70-B16D-6B17-9B9B5EB61A8B"]
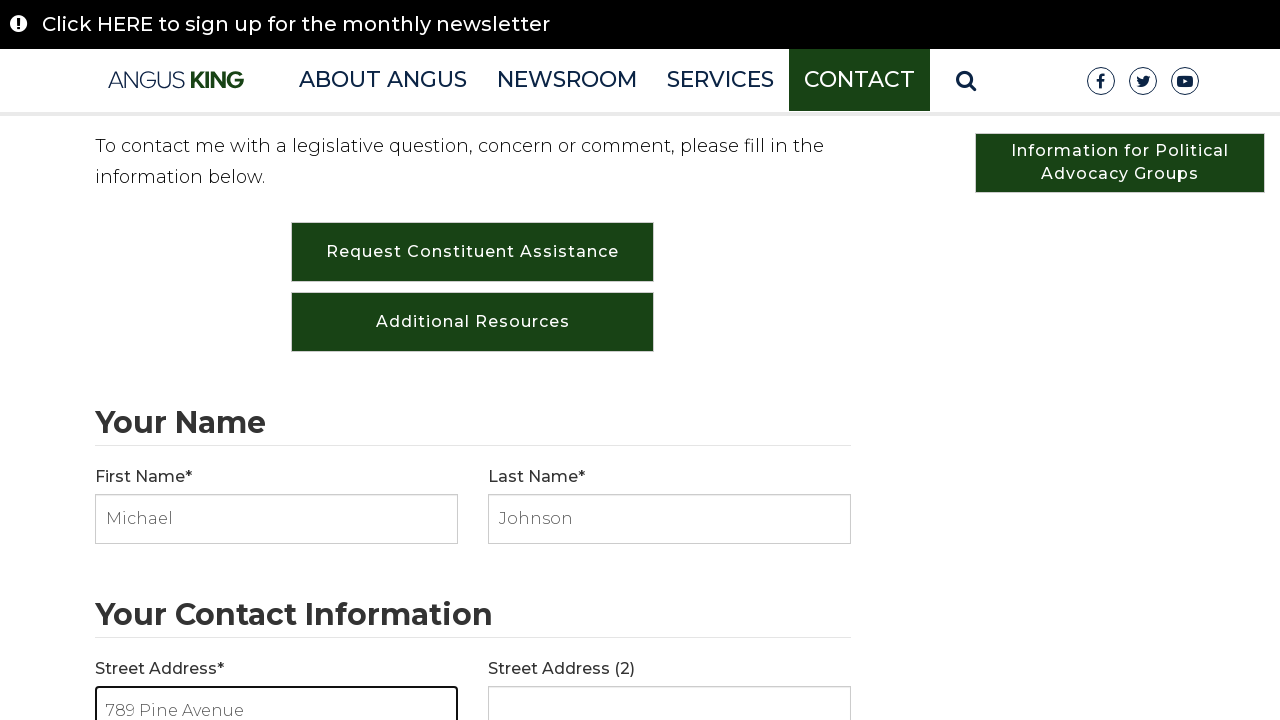

Filled in city field with 'Augusta' on //*[@id="input-EFF6FC50-9F27-52E9-FC8A-9E973337F5A7"]
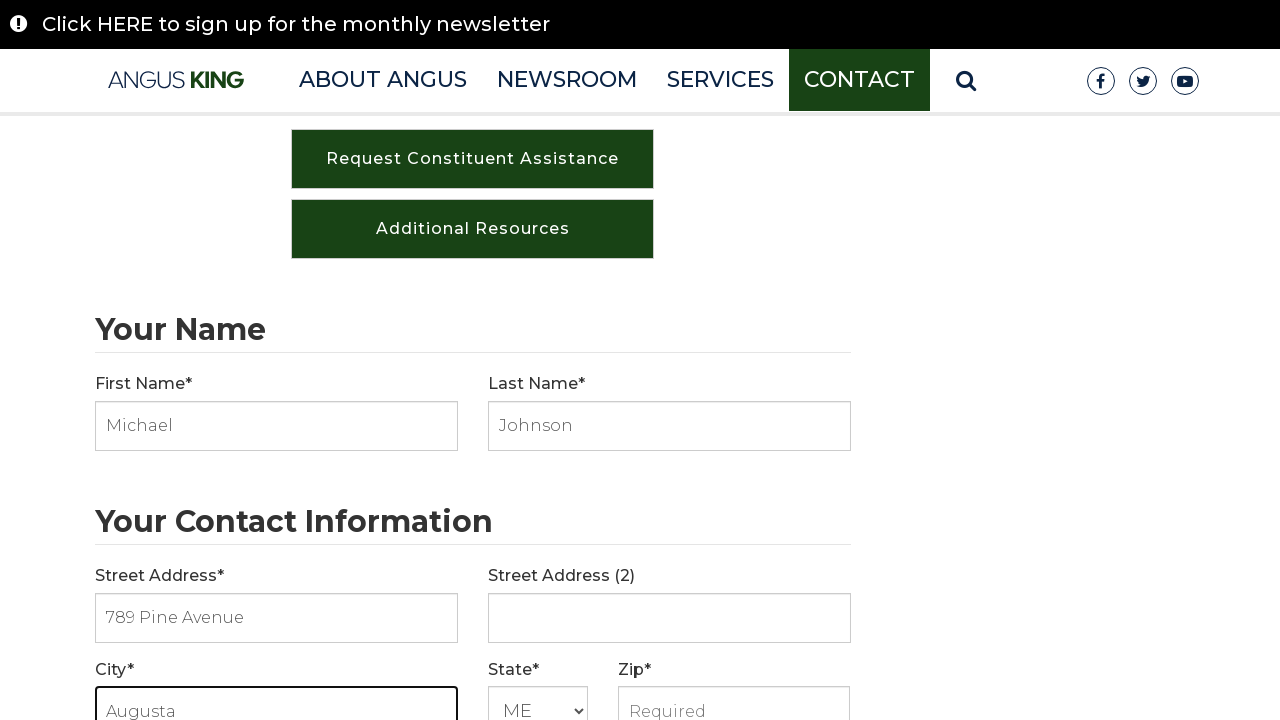

Filled in zip code field with '04330' on //*[@id="input-EFF6FE05-FD47-9CAE-592B-DD721DE754D5"]
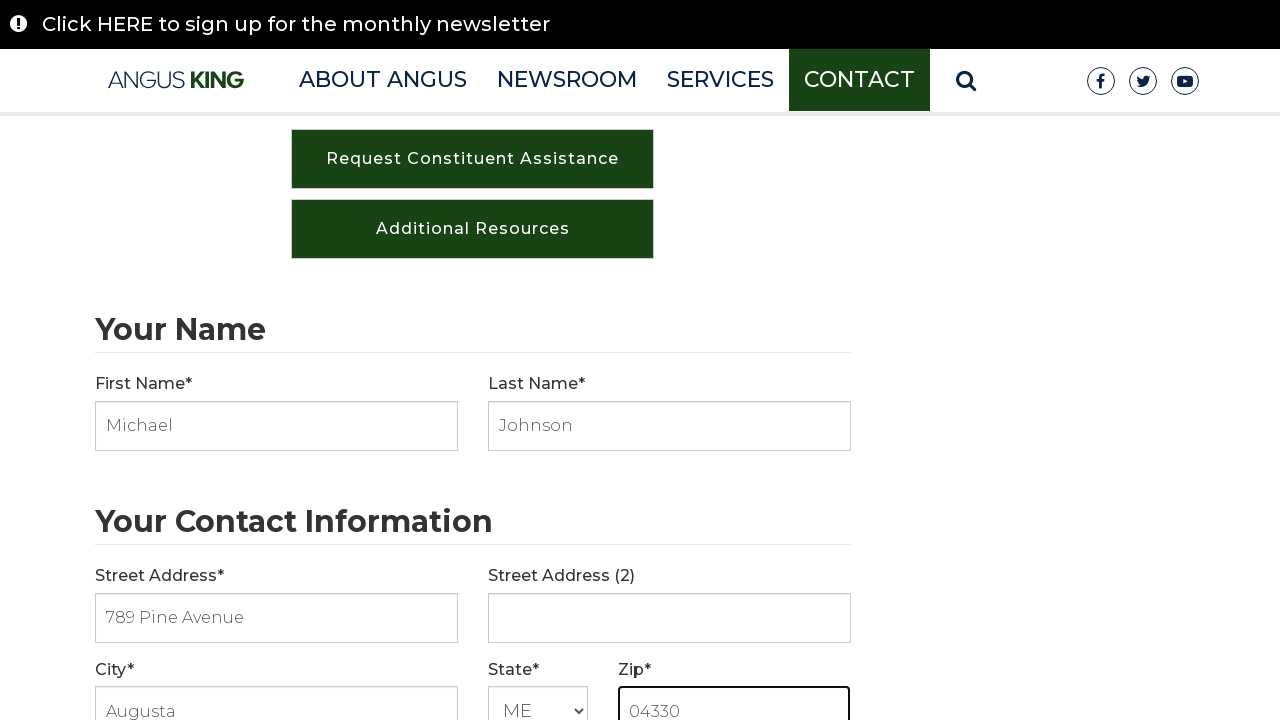

Filled in phone number field with '2074567890' on //*[@id="input-EFF948B7-026A-A6A4-00B1-846C8E5E9C5B"]
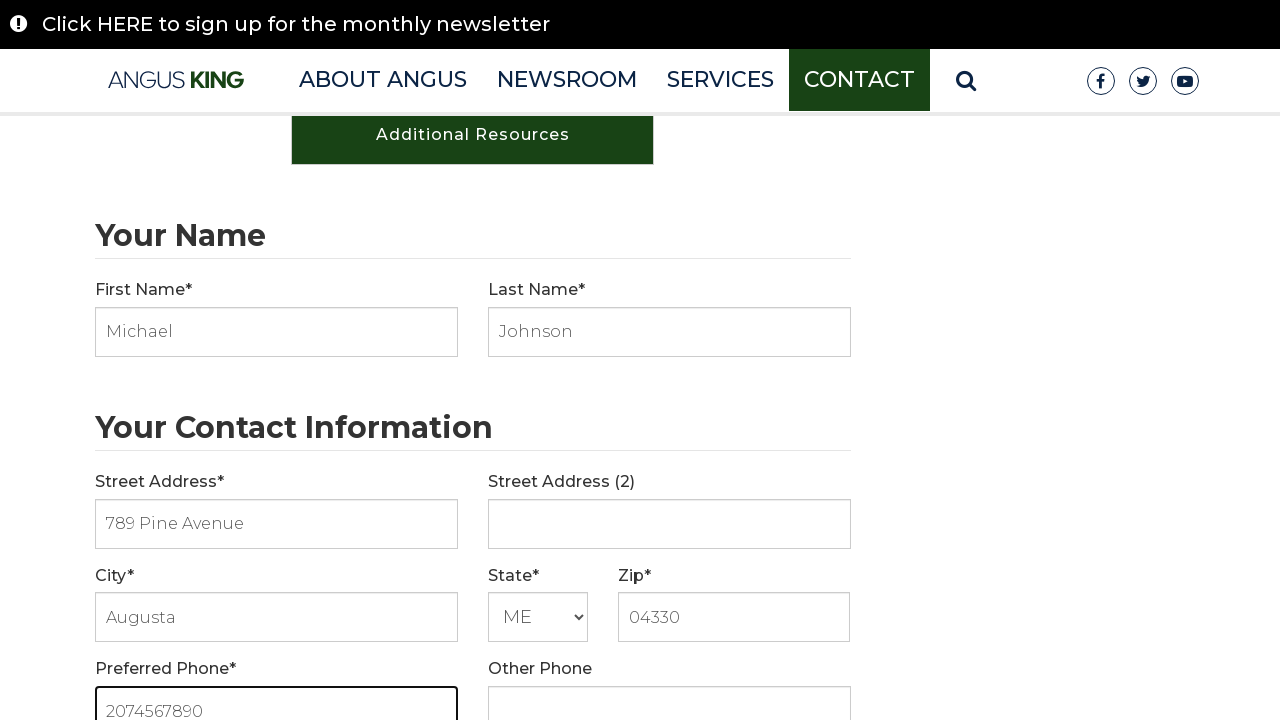

Filled in primary email field with 'michael.johnson@example.com' on //*[@id="email"]
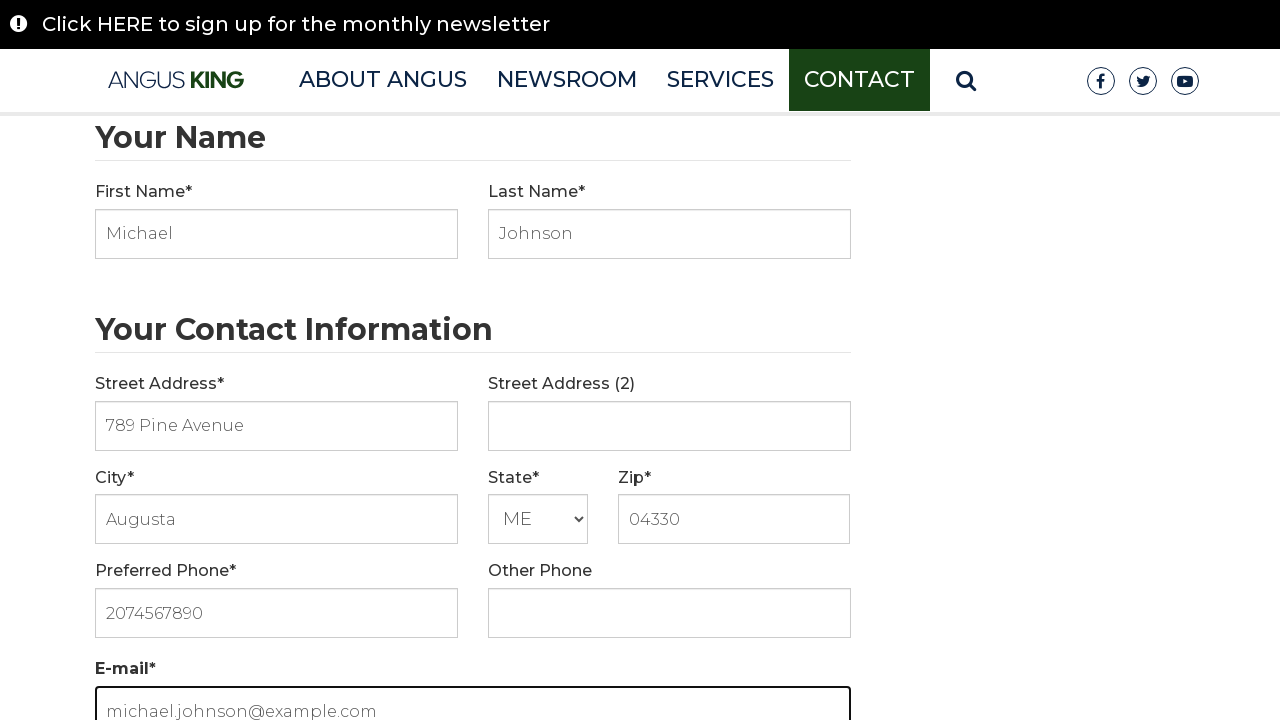

Filled in confirmation email field with 'michael.johnson@example.com' on //*[@id="input-C7C6BFDA-A10F-8024-D3ED-889AC2304F7D"]
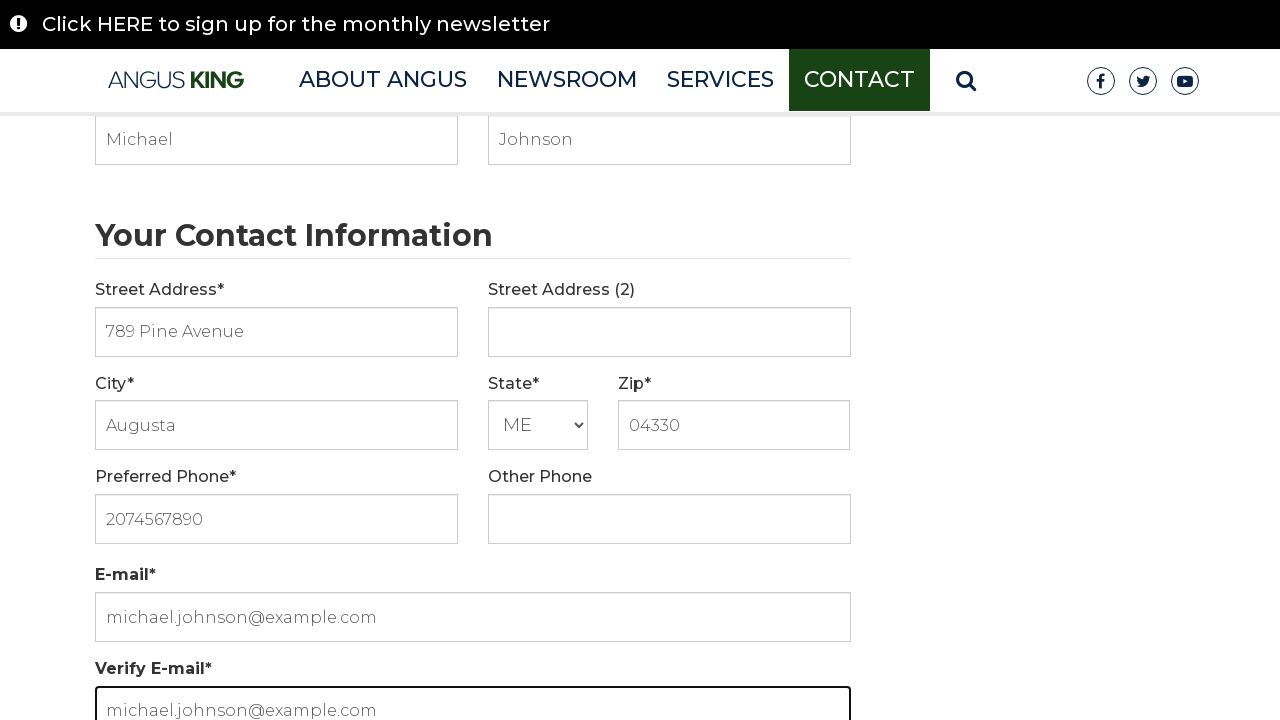

Selected 'ME' from state dropdown on #input-EFF6FD8D-9A59-4FE6-D179-F465F1938DF2
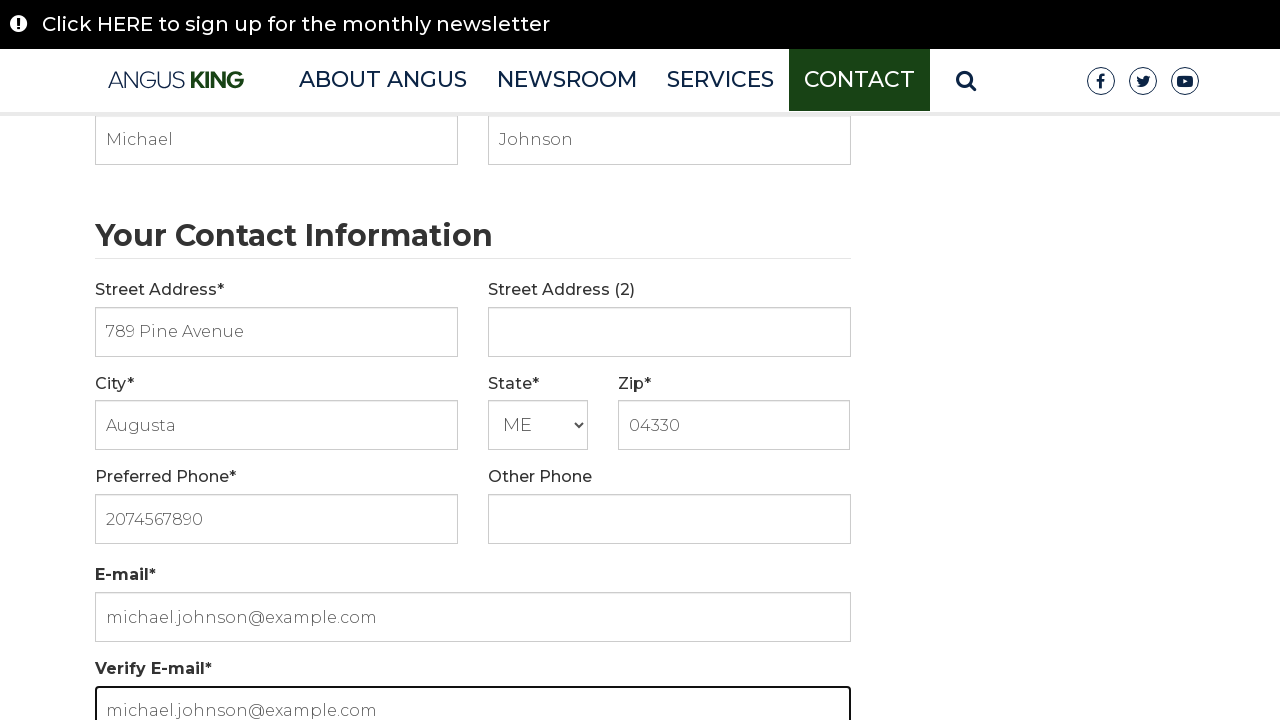

Selected 'Defense & Intelligence' from issue topic dropdown on #input-EFFE74ED-C7CC-D044-49D2-3B1B3C8DC9F8
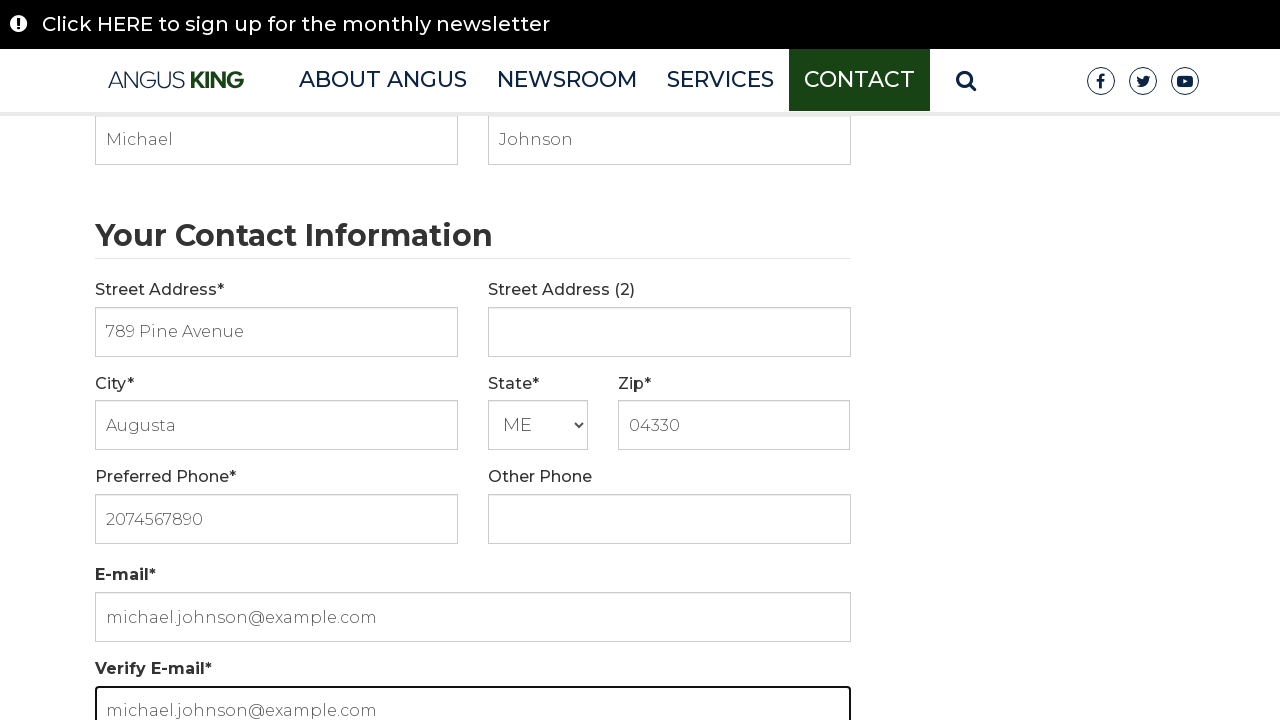

Filled in subject field with 'Concerns regarding national security matters' on //*[@id="input-3E2E3A97-EC40-4905-D23E-5027DF4B2878"]
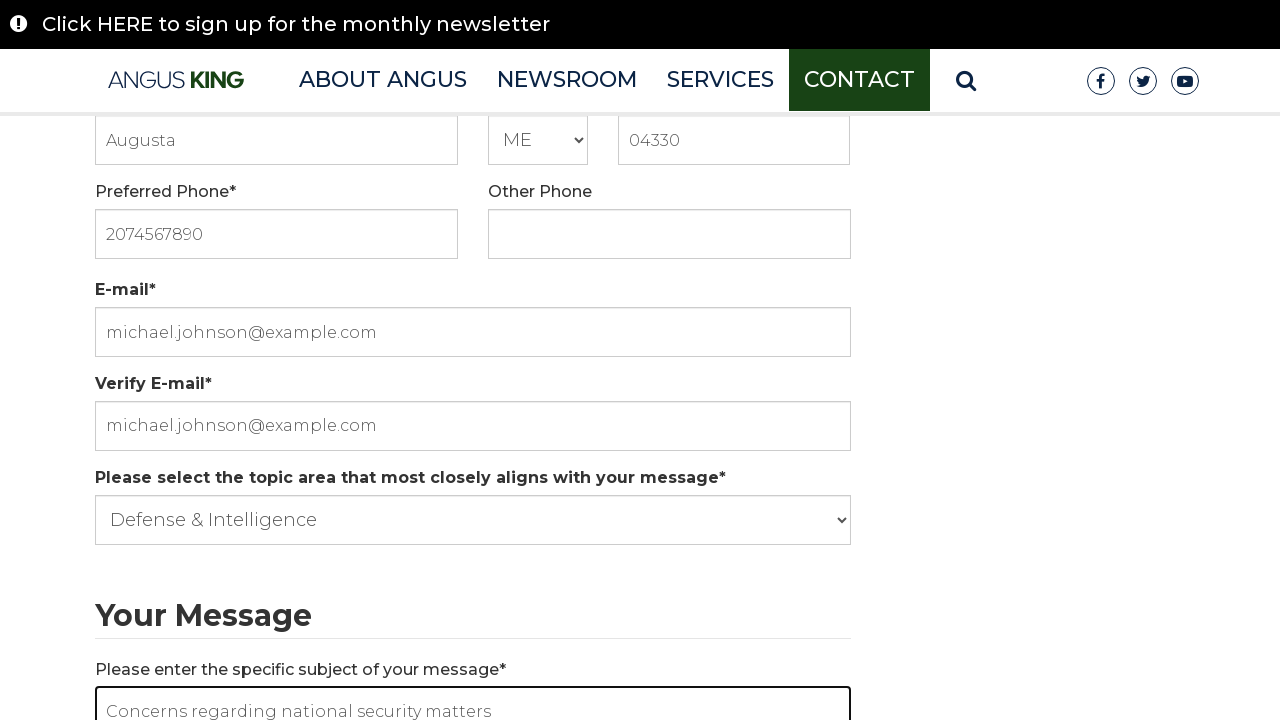

Filled in message body with personal statement about defense and intelligence matters on //*[@id="input-F6C4EB2B-E12A-A1F7-6979-6D62DF9DA6AE"]
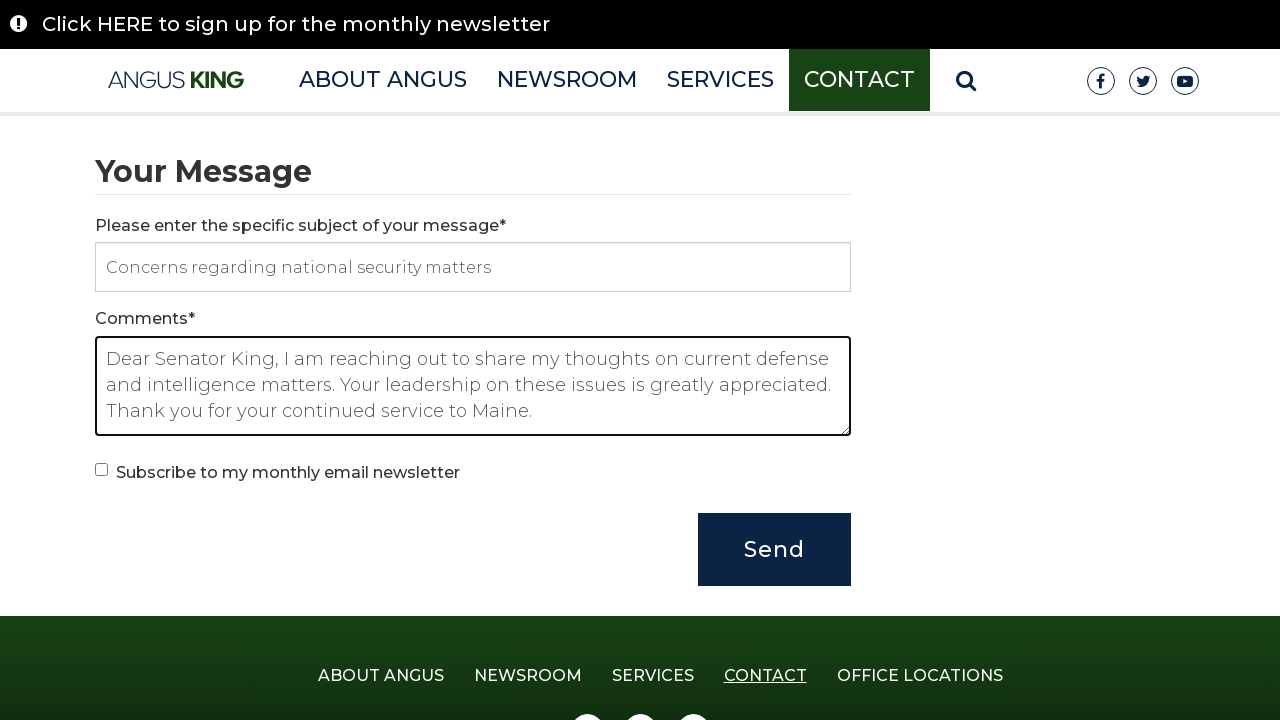

Clicked submit button to send Senator King's contact form at (774, 550) on xpath=//*[@id="EF6E3EF5-C2D4-9C1C-1649-BD1D51840BC3"]/div[6]/div/input
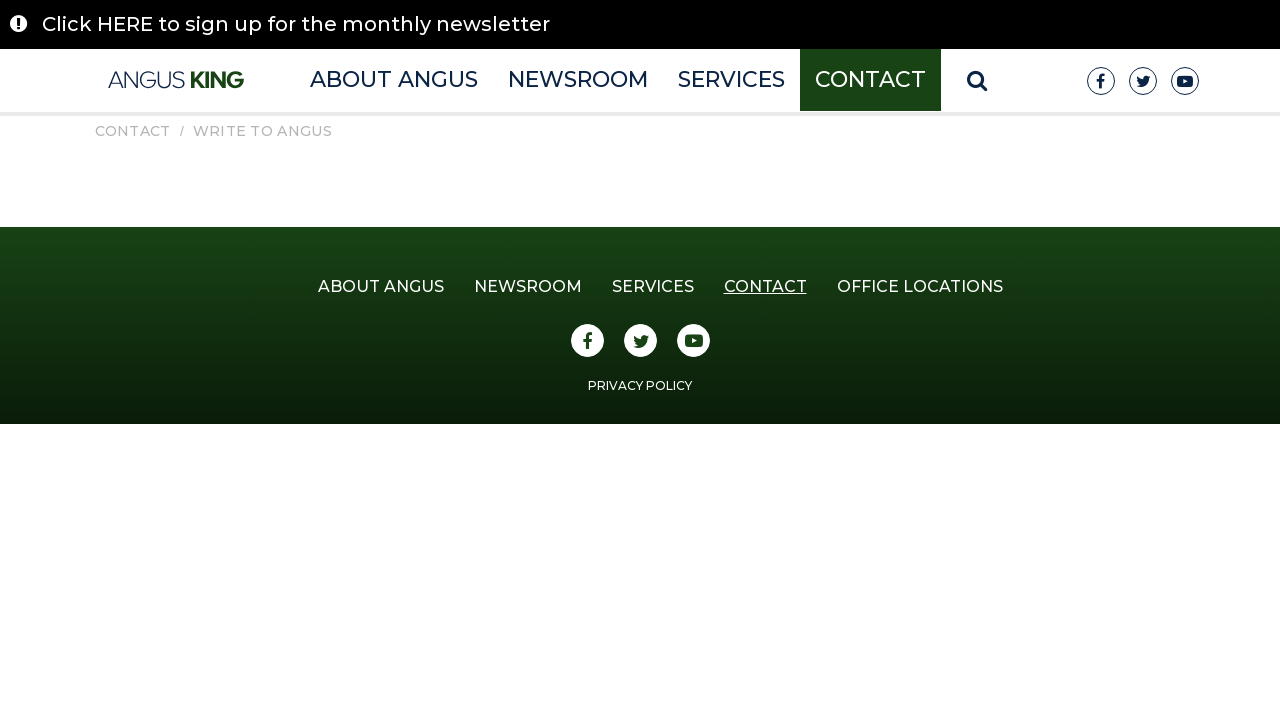

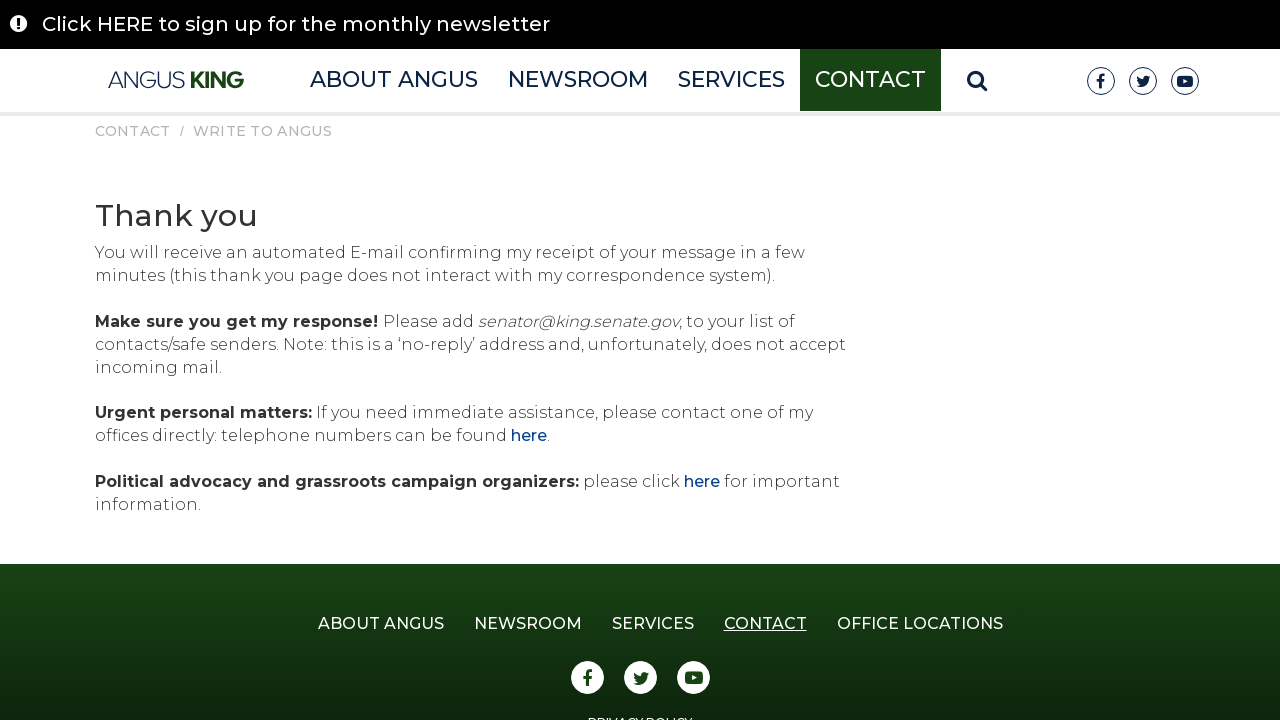